Fills all required fields in a registration form, submits it, and verifies the success message

Starting URL: http://suninjuly.github.io/registration1.html

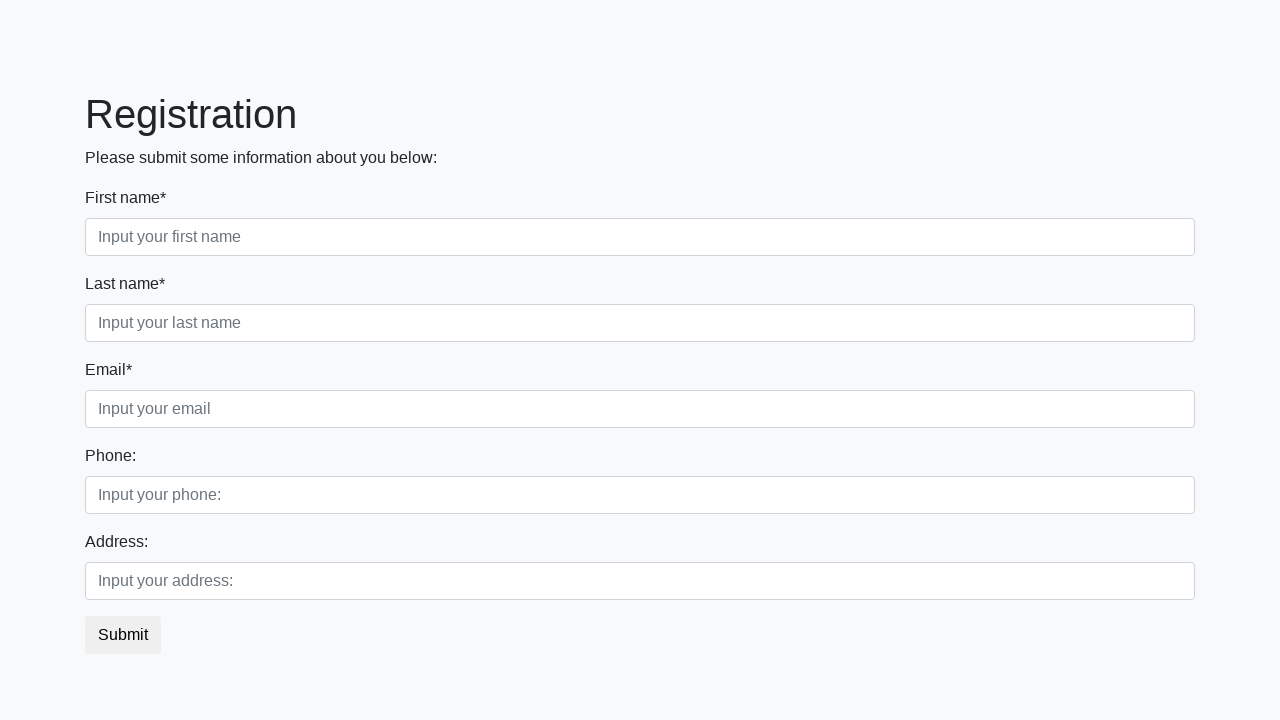

Navigated to registration form page
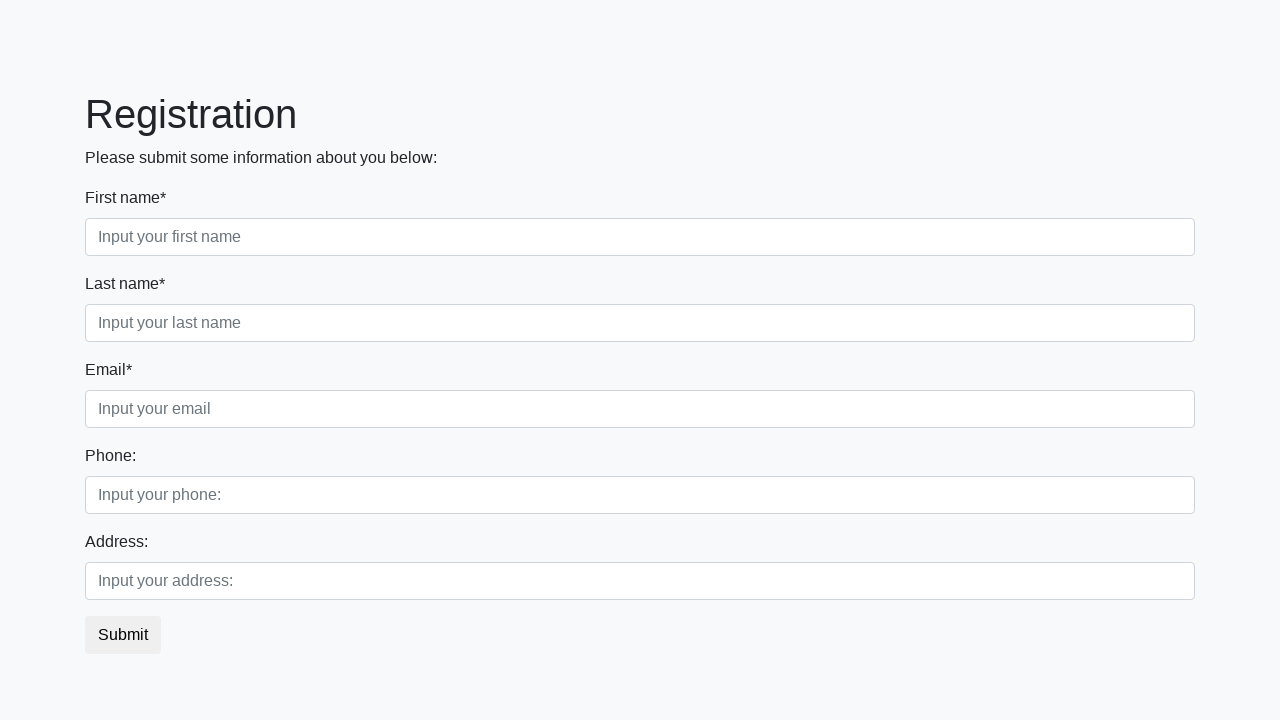

Located all required input fields
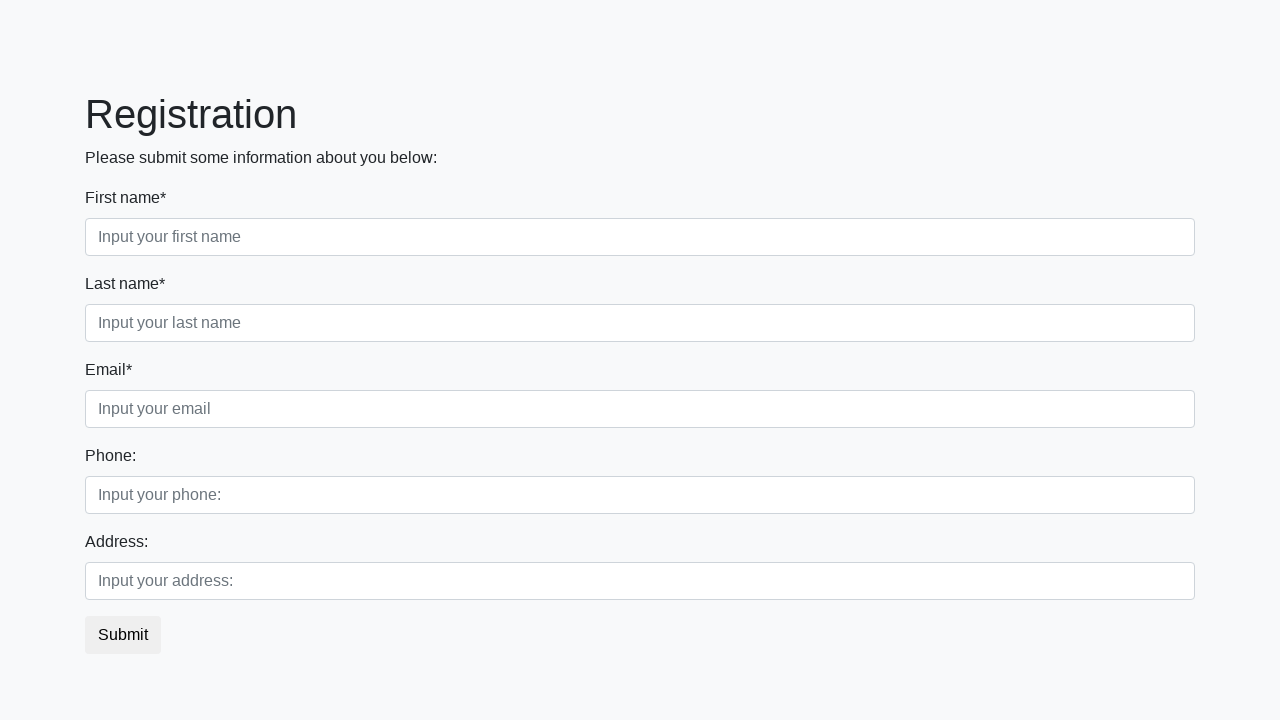

Filled a required input field with 'aaaa' on input[required] >> nth=0
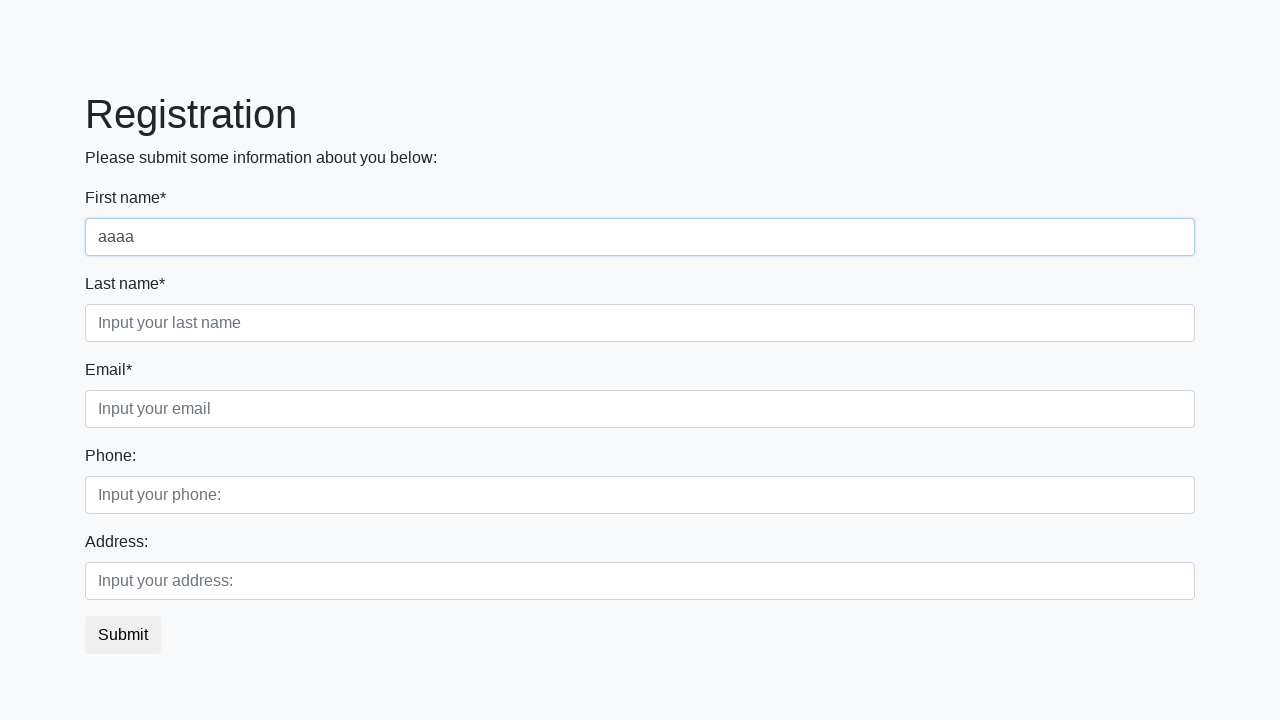

Filled a required input field with 'aaaa' on input[required] >> nth=1
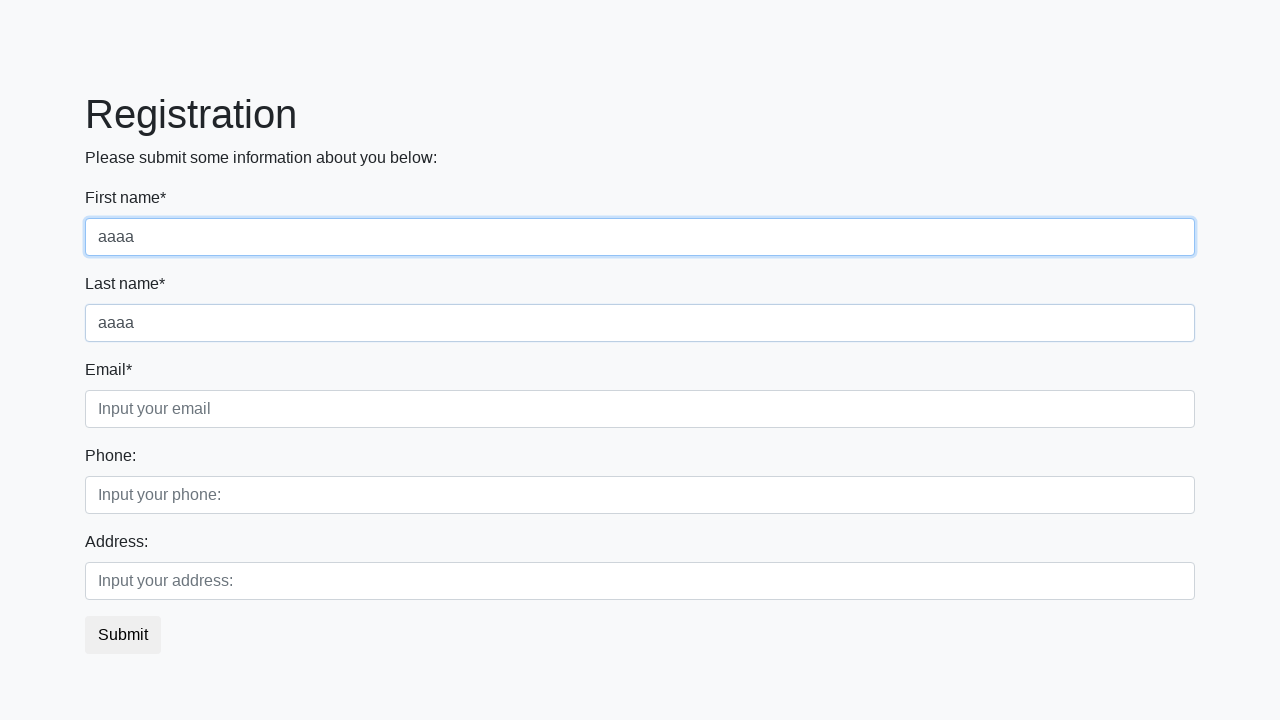

Filled a required input field with 'aaaa' on input[required] >> nth=2
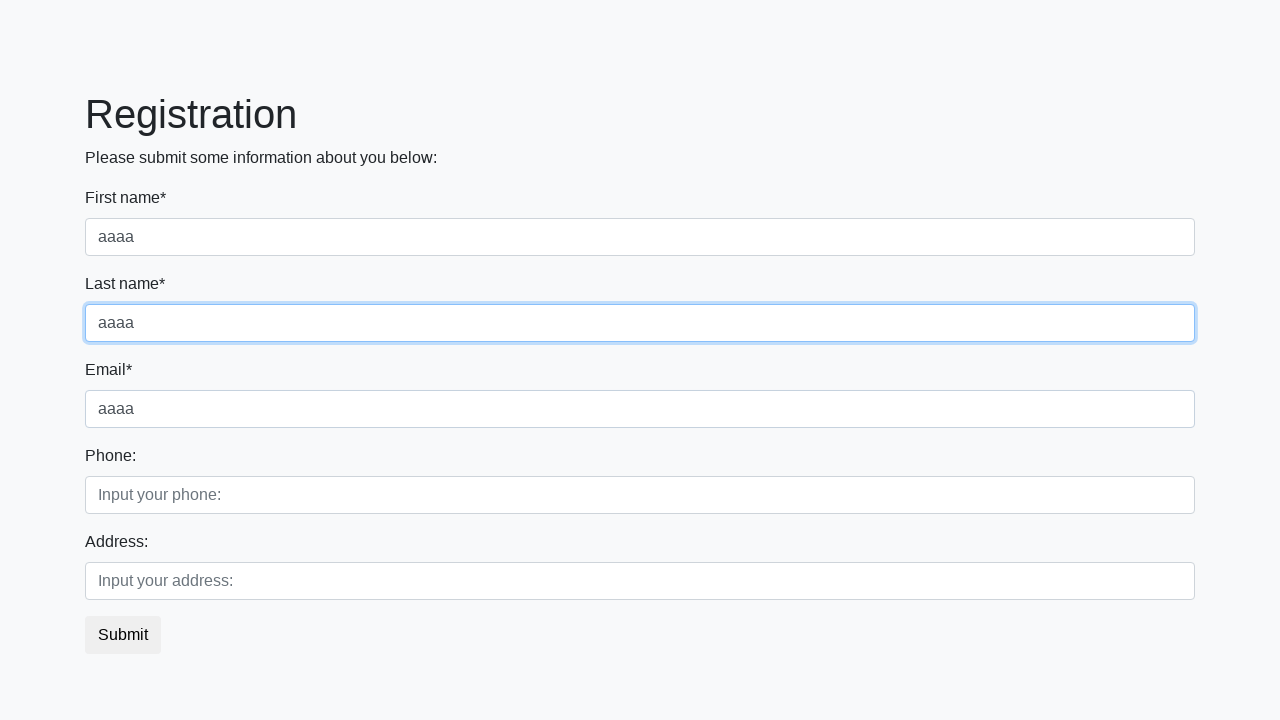

Clicked submit button to submit the registration form at (123, 635) on .btn
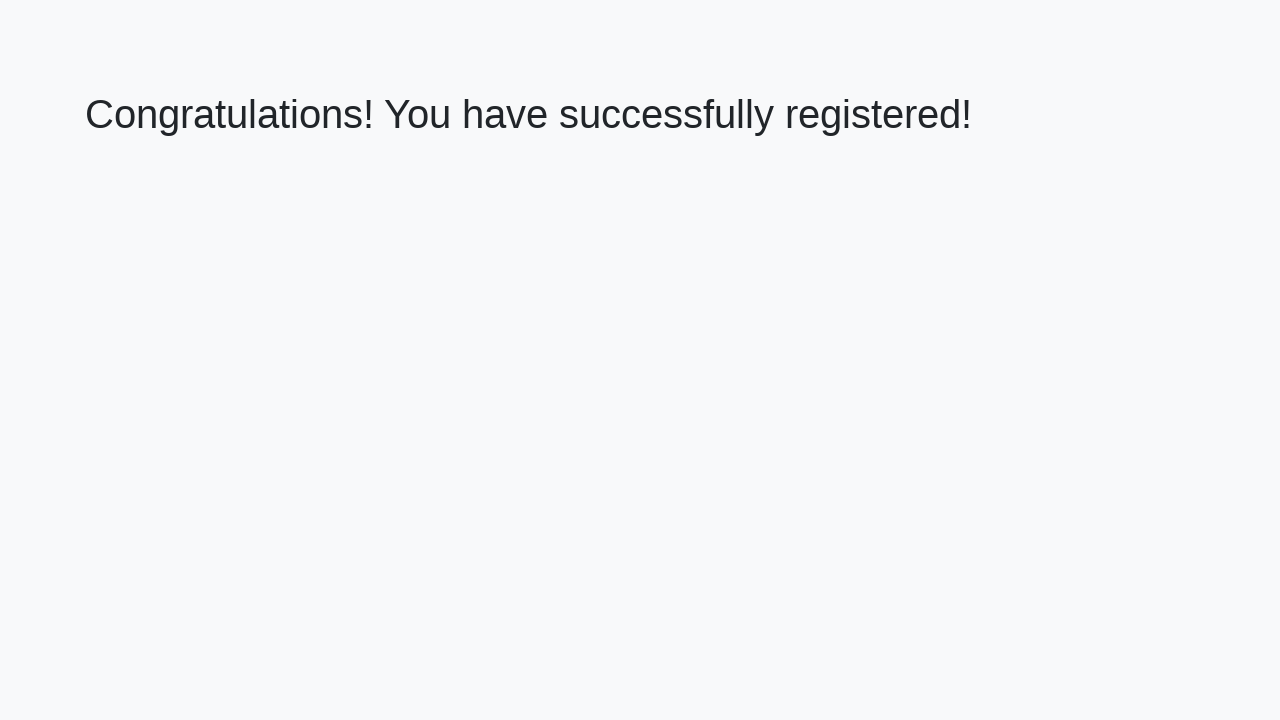

Success message heading appeared after form submission
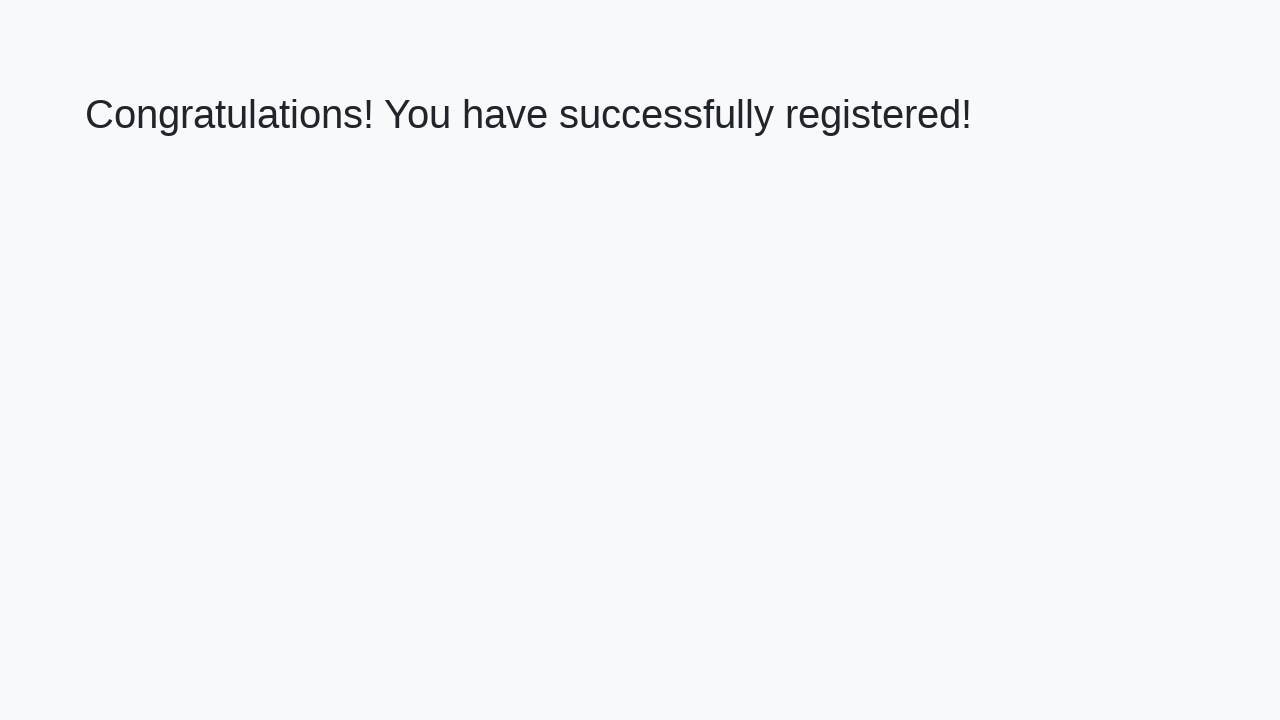

Retrieved success message text content
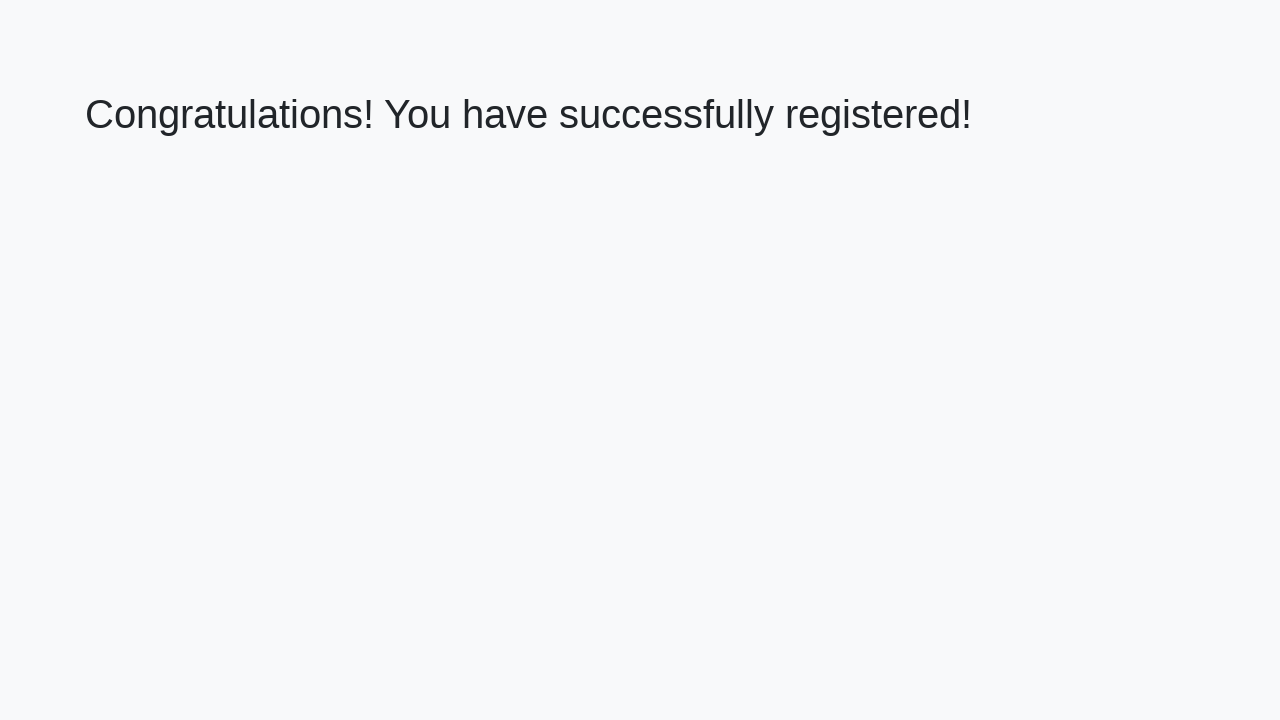

Verified success message matches expected text
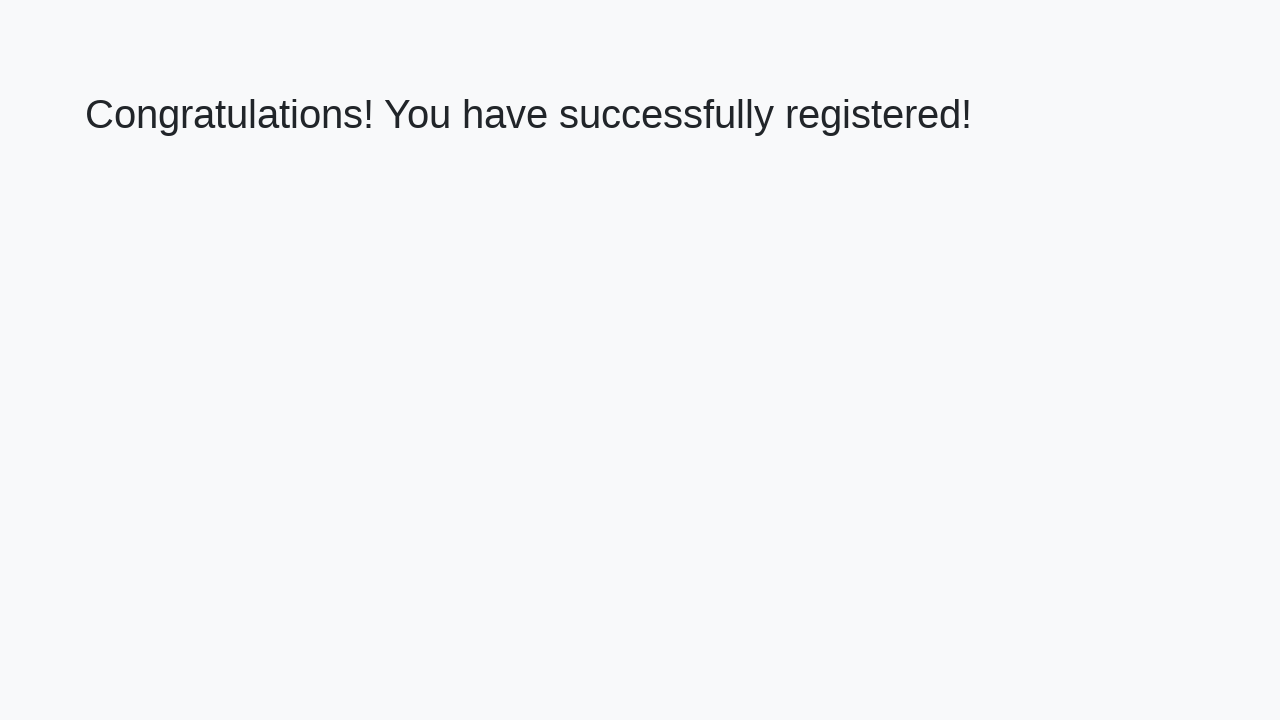

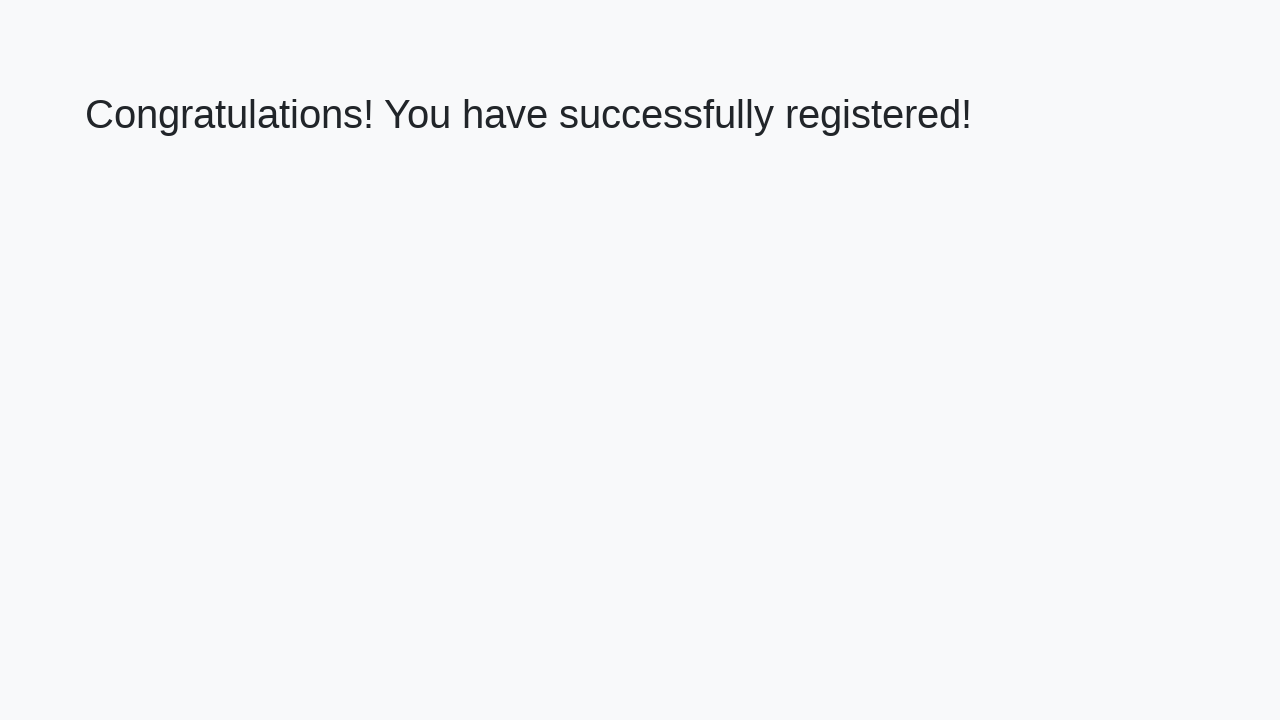